Tests that clicking the Due column header twice sorts the table data in descending order.

Starting URL: http://the-internet.herokuapp.com/tables

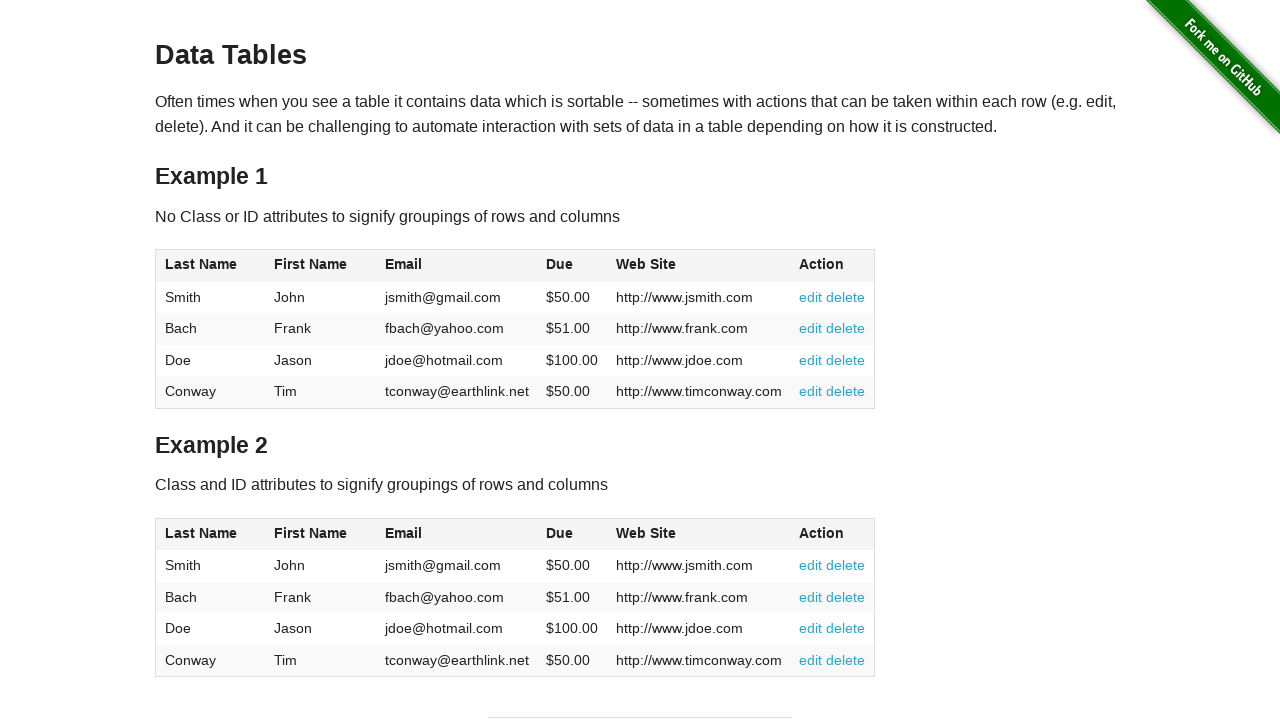

Clicked Due column header first time for ascending sort at (572, 266) on #table1 thead tr th:nth-of-type(4)
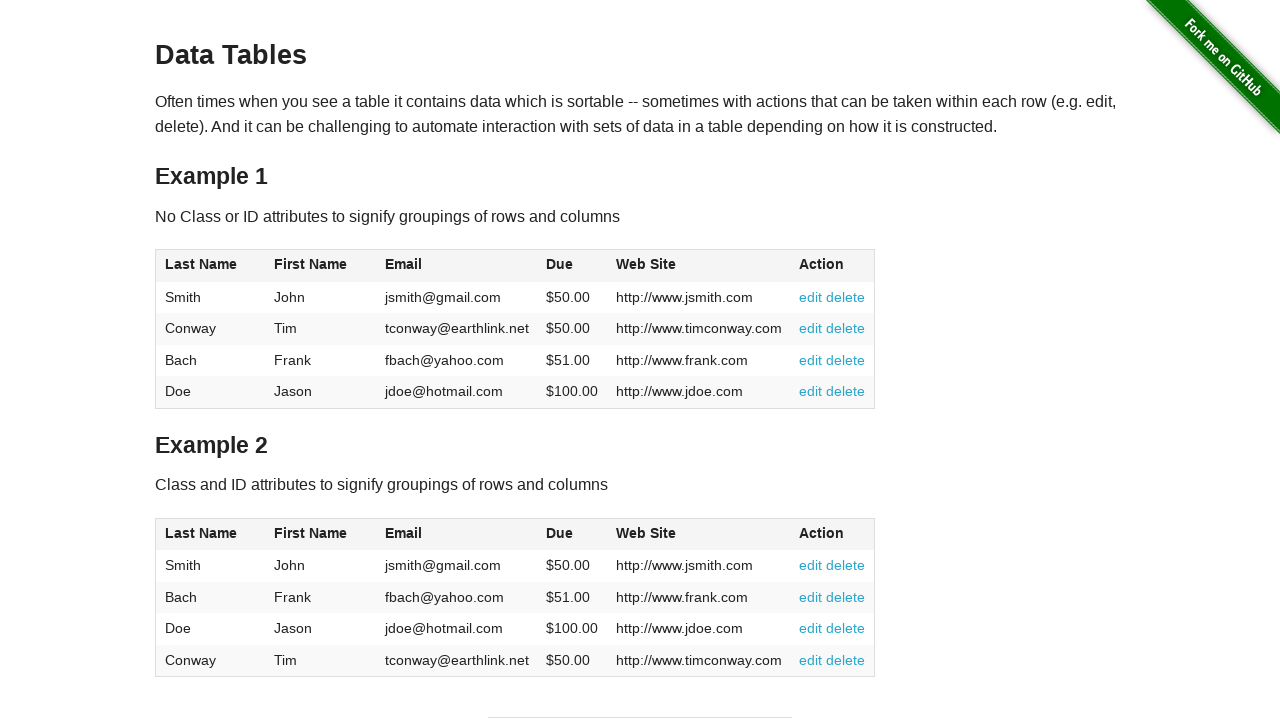

Clicked Due column header second time for descending sort at (572, 266) on #table1 thead tr th:nth-of-type(4)
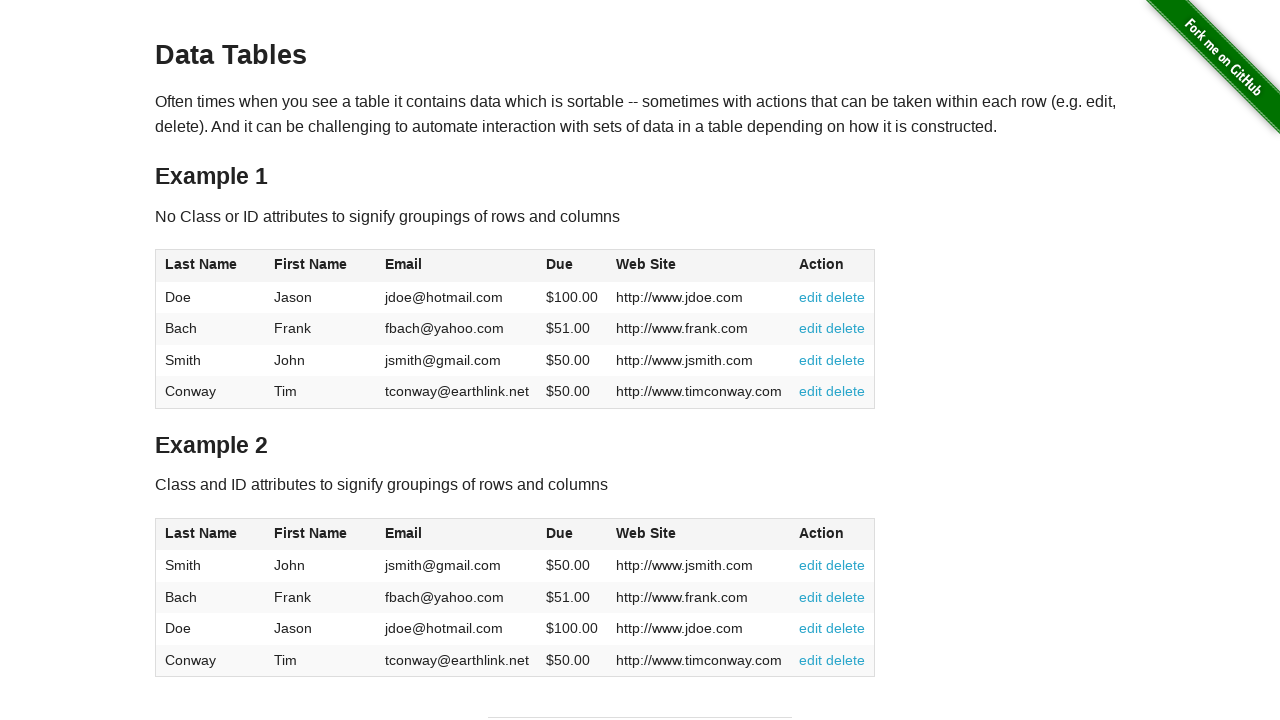

Table data loaded and sorted in descending order by Due column
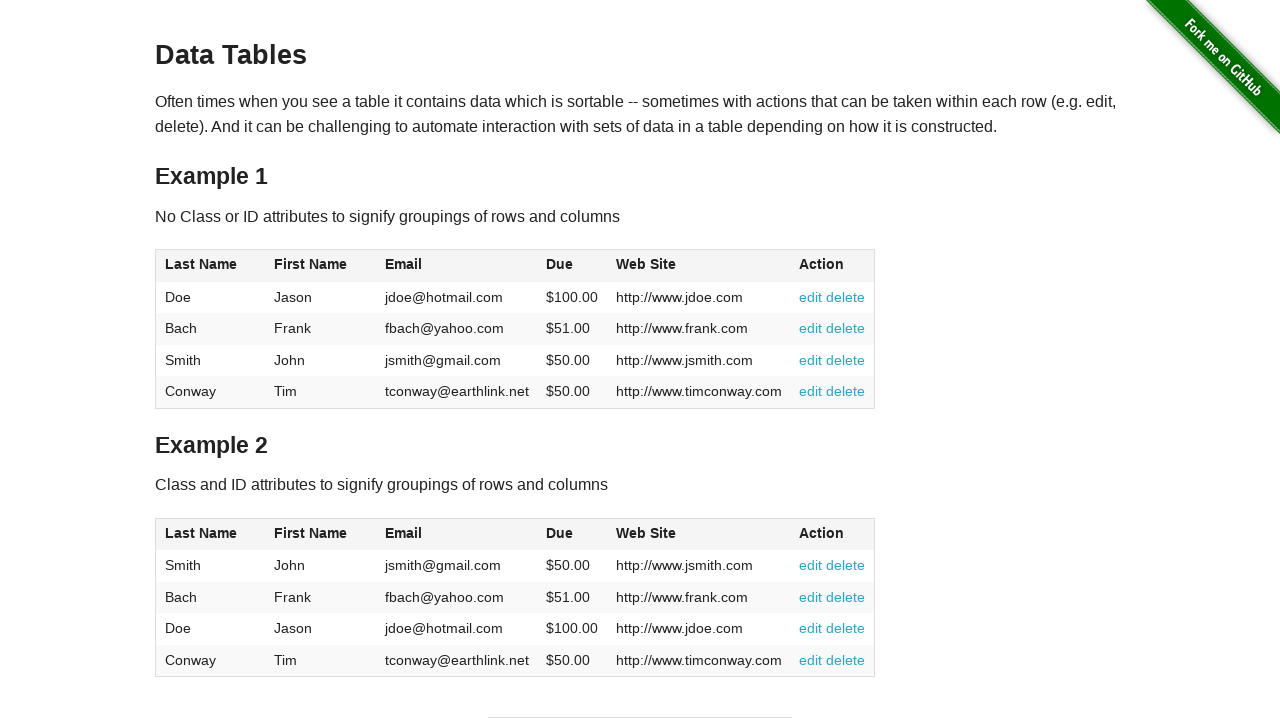

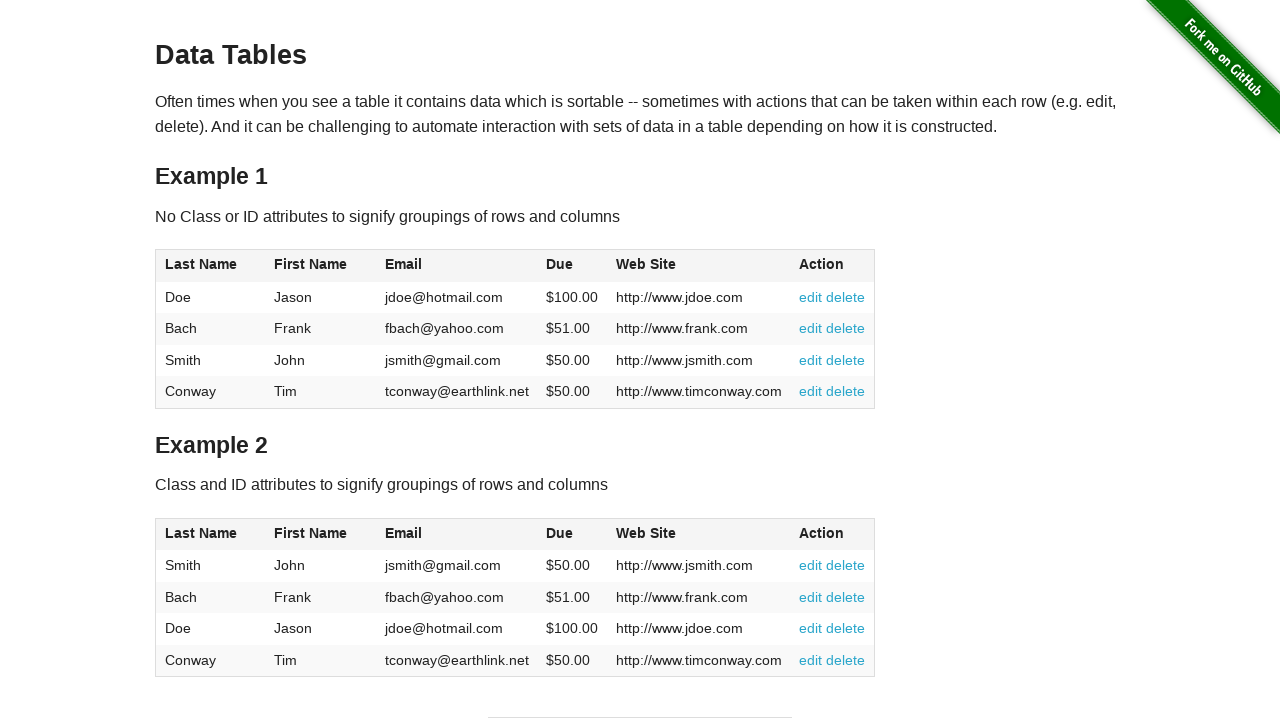